Navigates to the Katalon Demo CURA Healthcare Service website and maximizes the browser window for a positive test scenario

Starting URL: https://katalon-demo-cura.herokuapp.com/

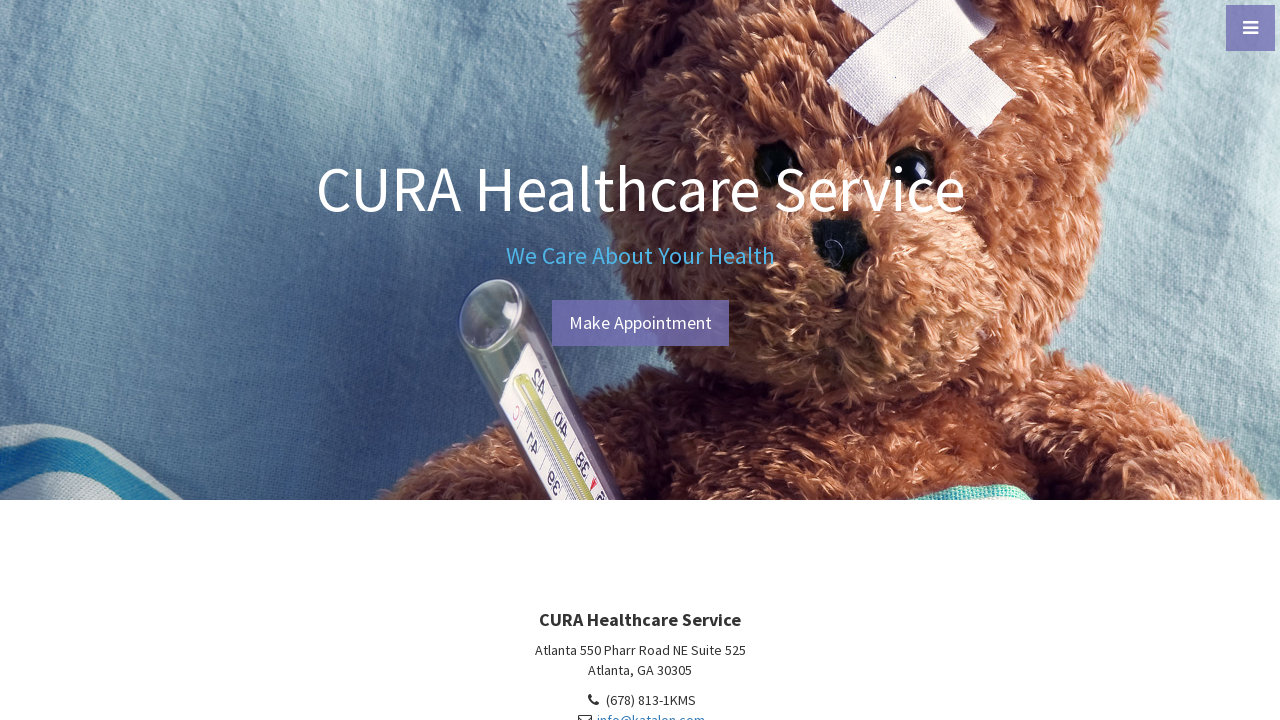

Navigated to Katalon Demo CURA Healthcare Service website
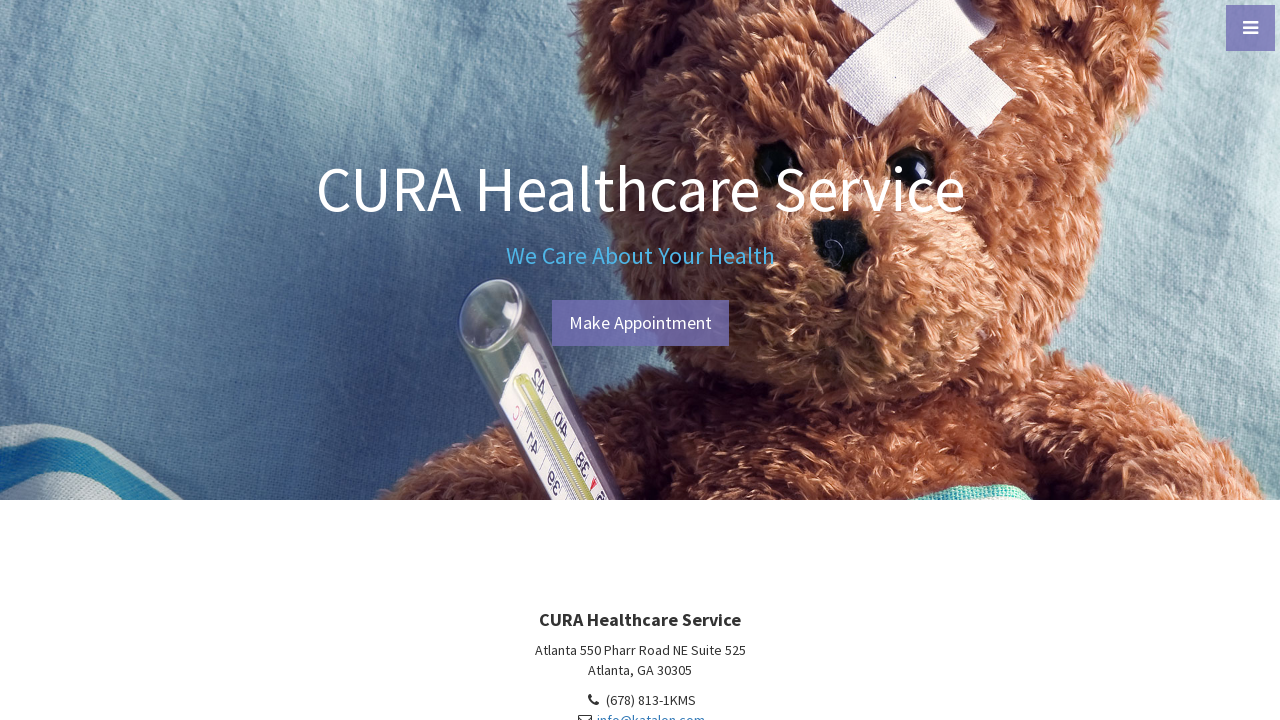

Set viewport size to 1920x1080 to maximize browser window
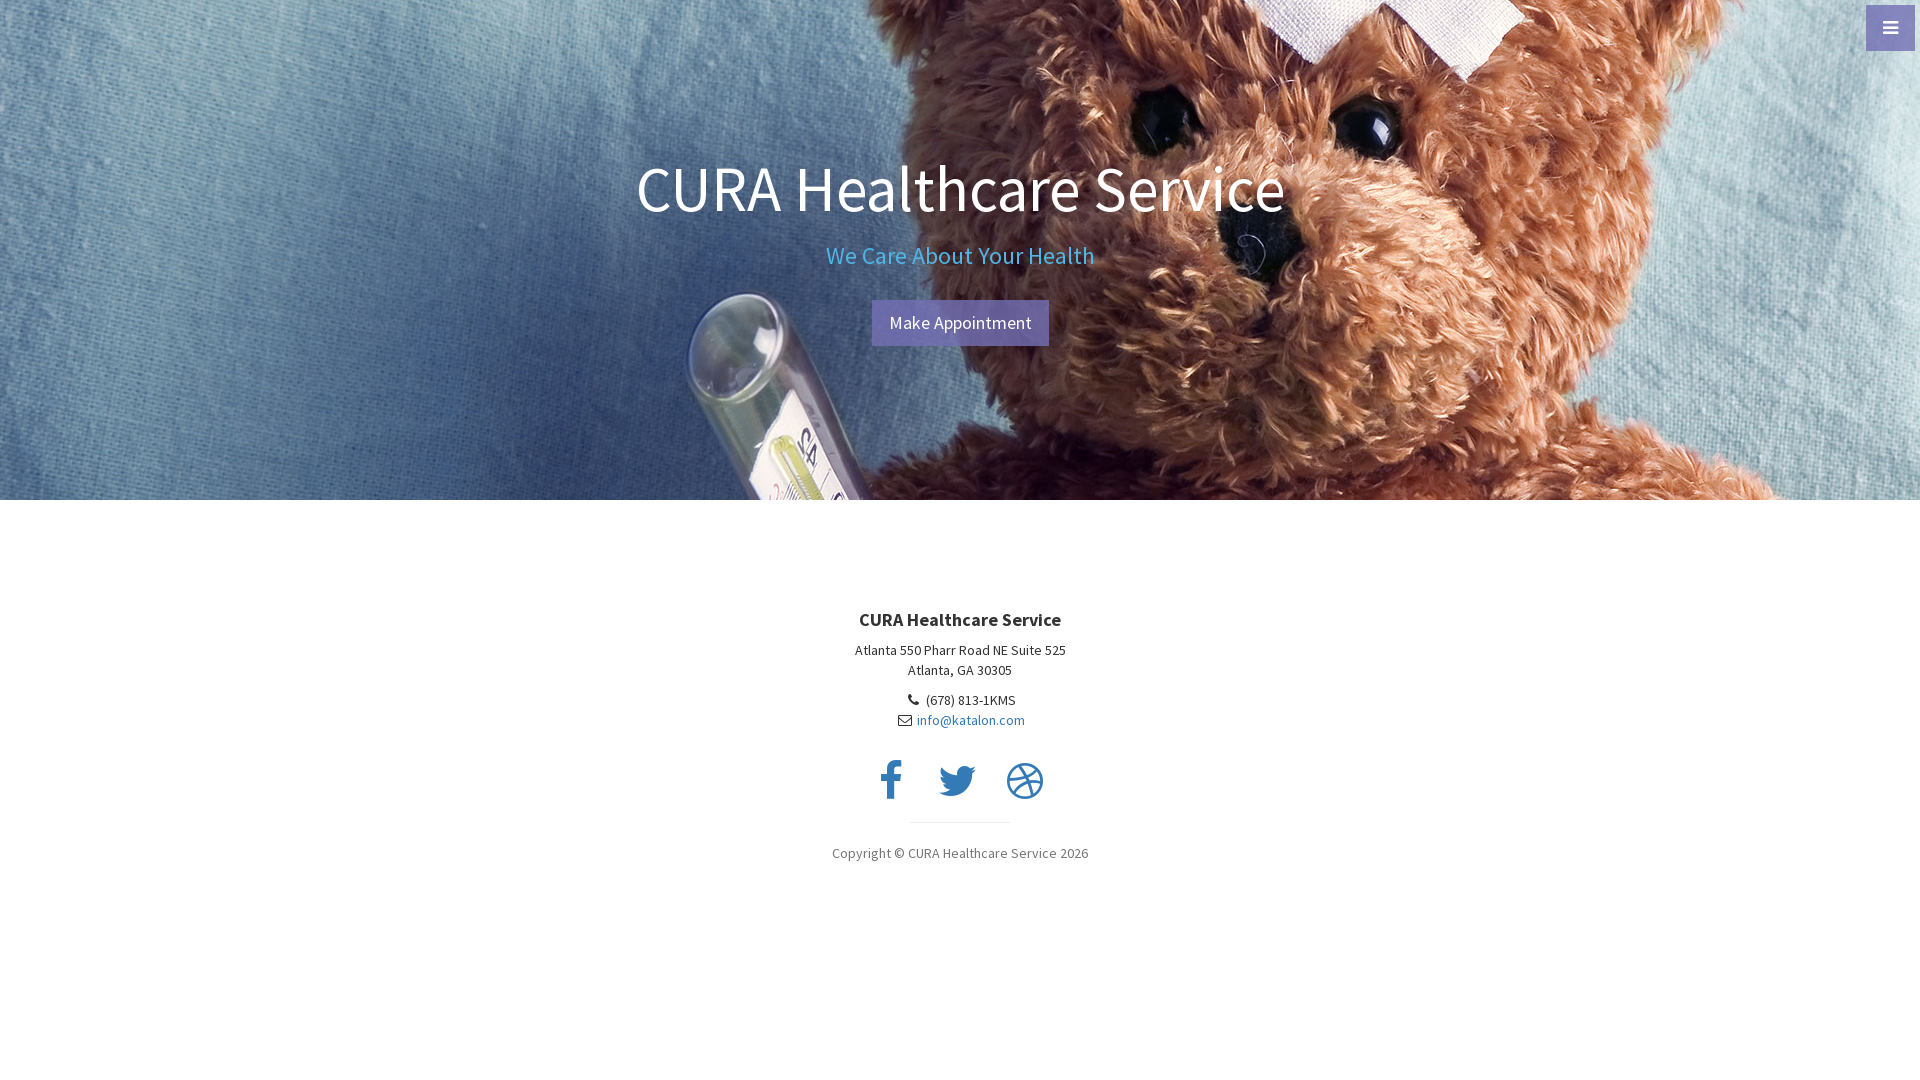

Page DOM content fully loaded
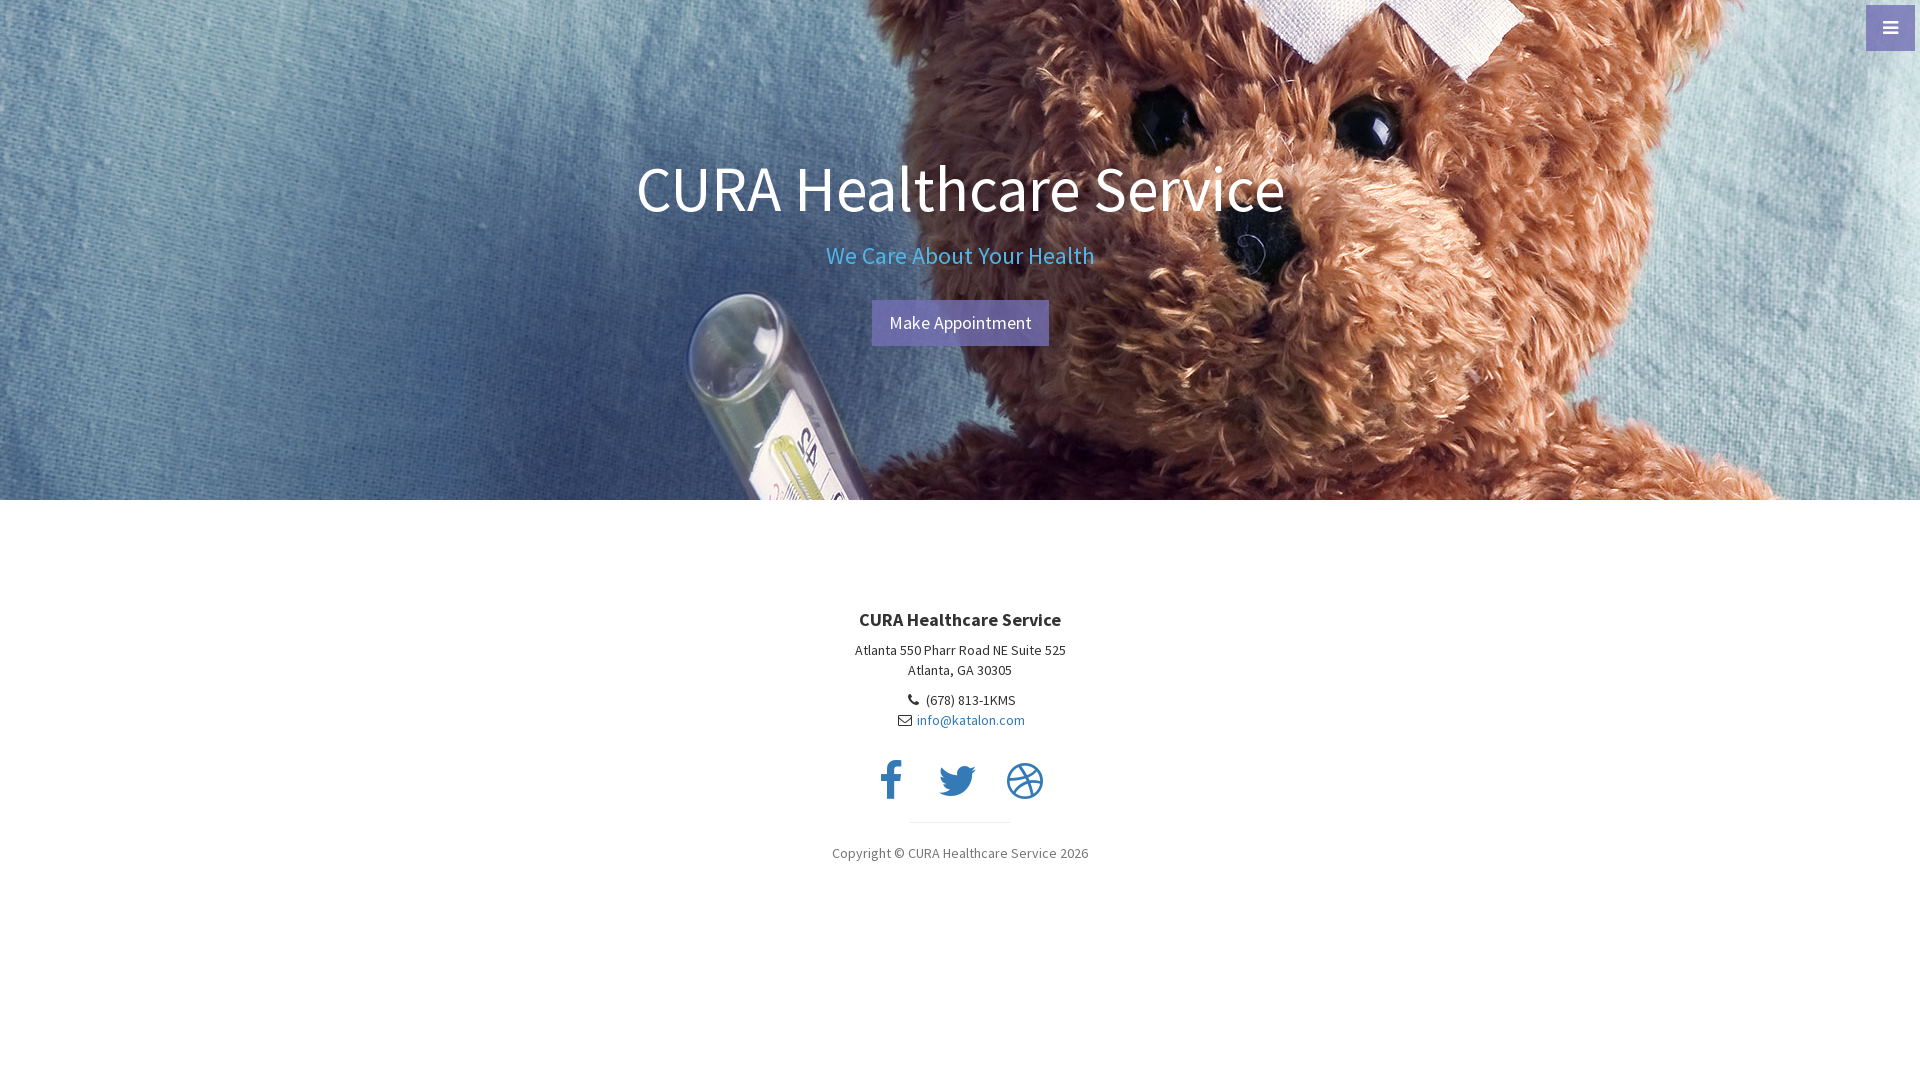

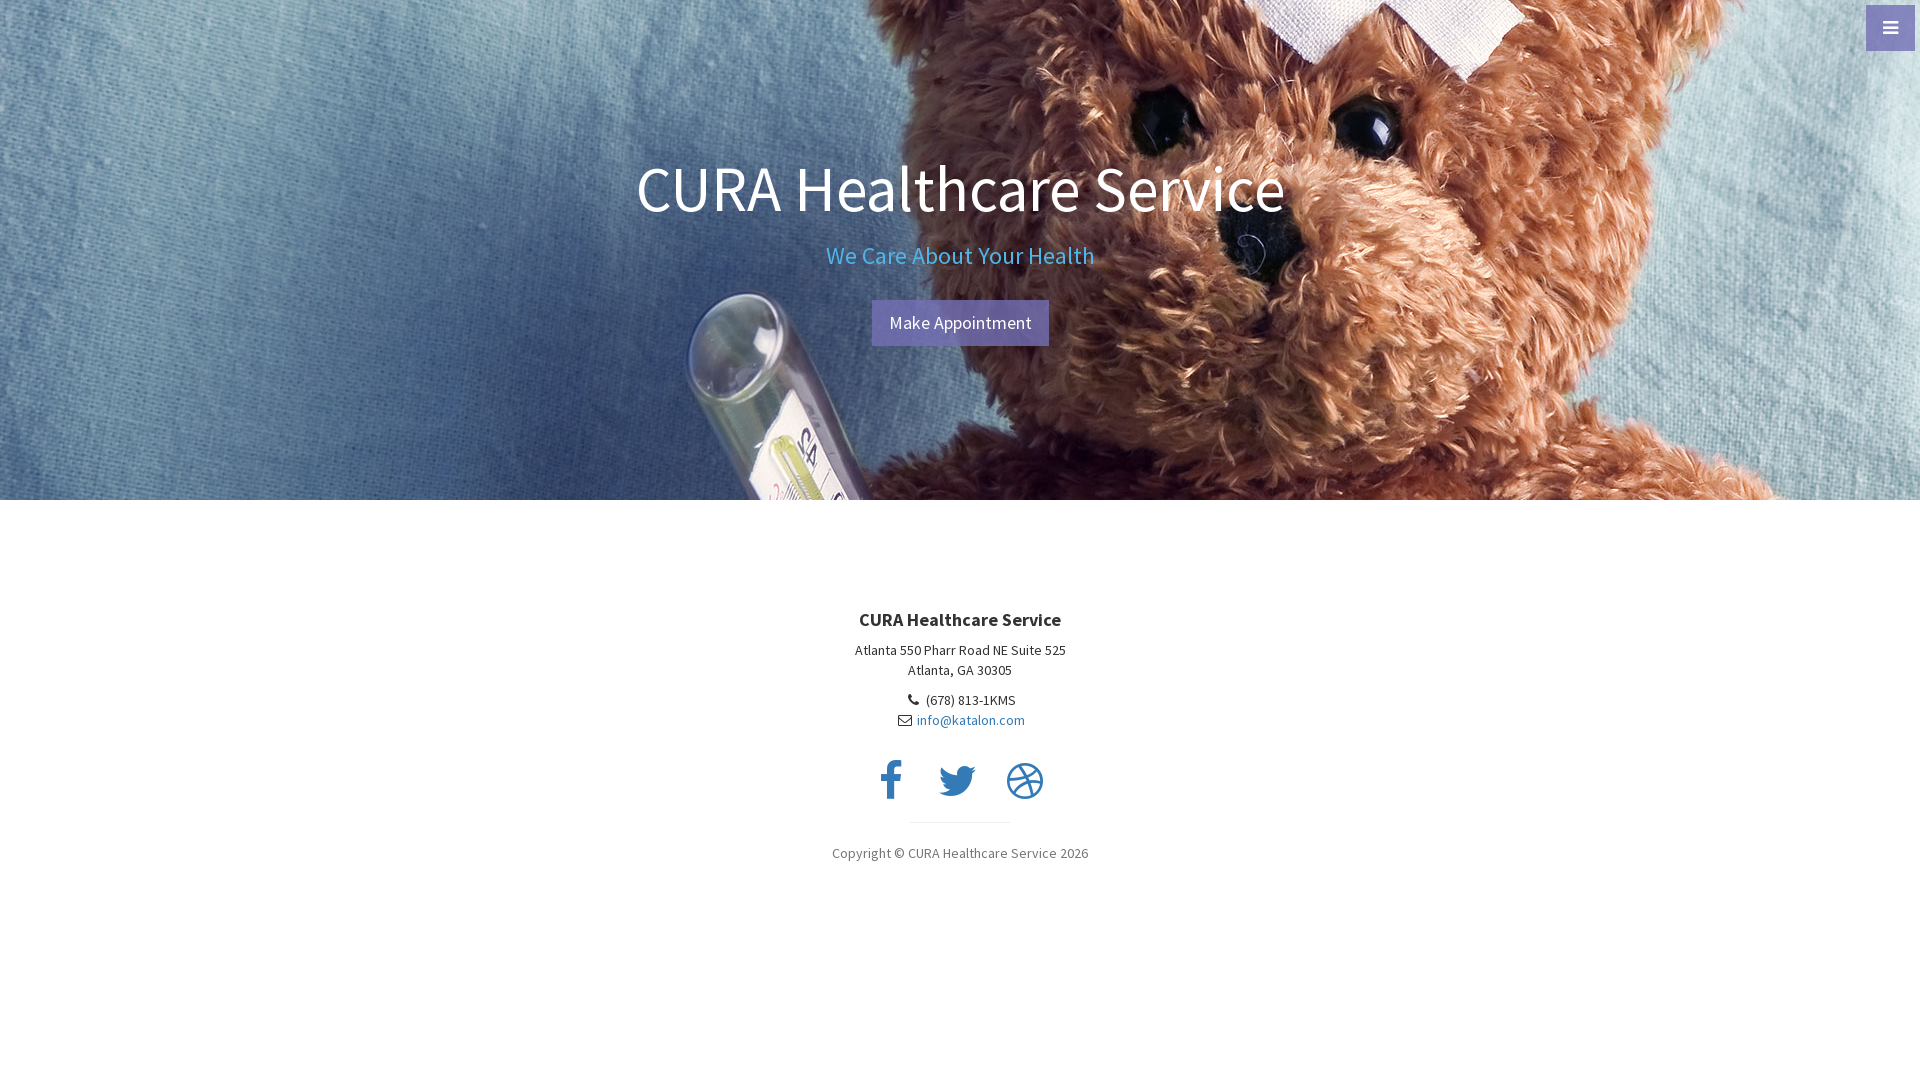